Tests the BigBasket e-commerce flow by navigating through category menus (Shop by > Foodgrains > Rice), filtering by brand, selecting a product, choosing a size variant, and adding it to the basket.

Starting URL: https://www.bigbasket.com/

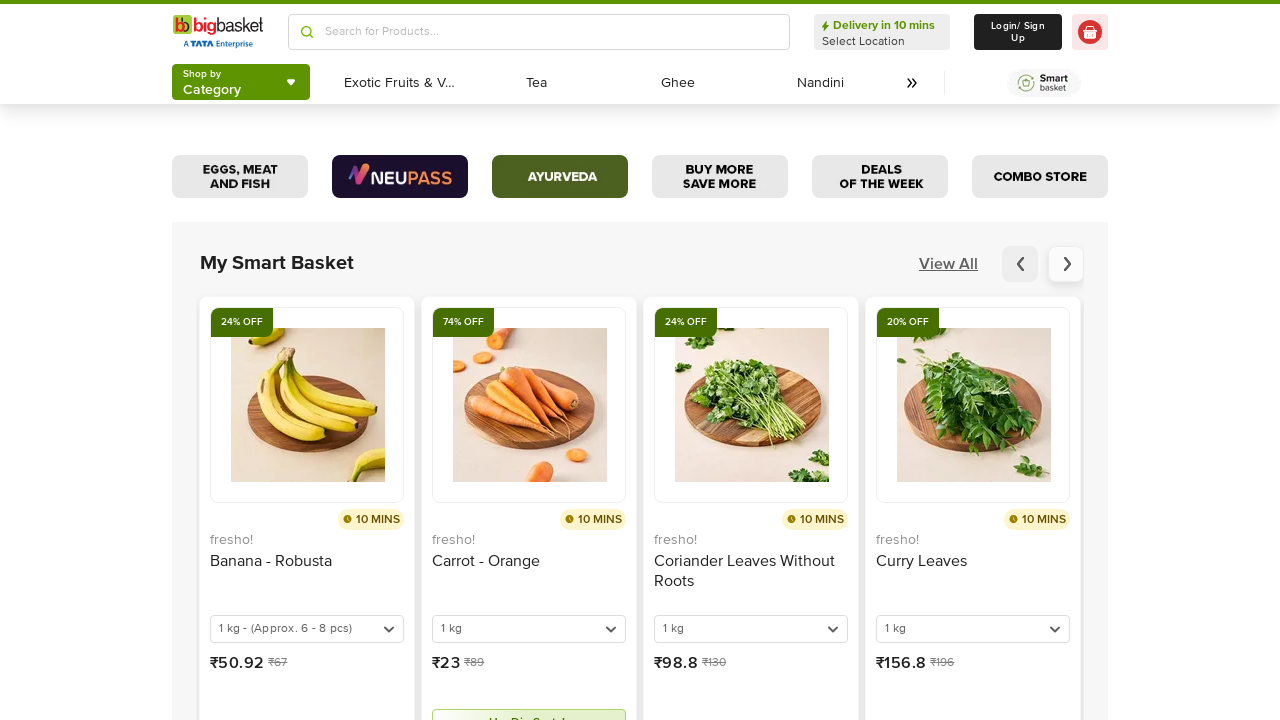

Hovered over 'Shop by' menu at (212, 74) on (//span[text()='Shop by'])[2]
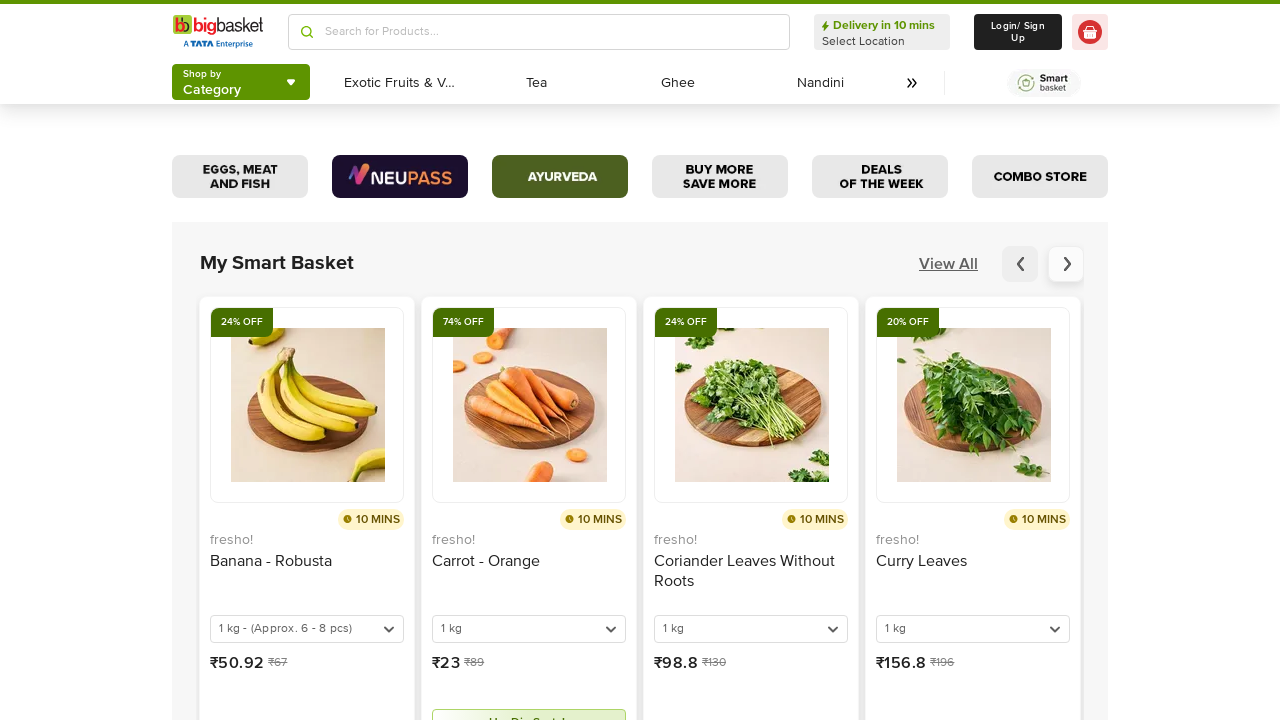

Clicked 'Shop by' menu at (212, 74) on (//span[text()='Shop by'])[2]
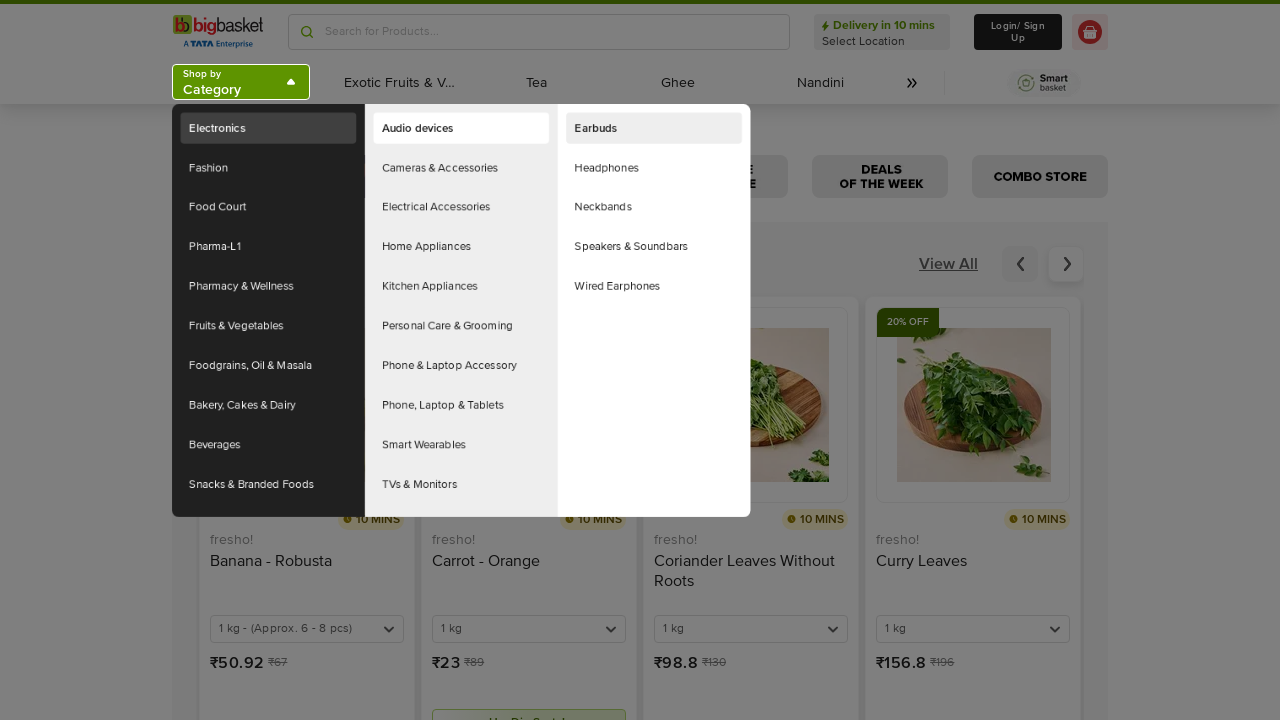

Waited for menu to appear
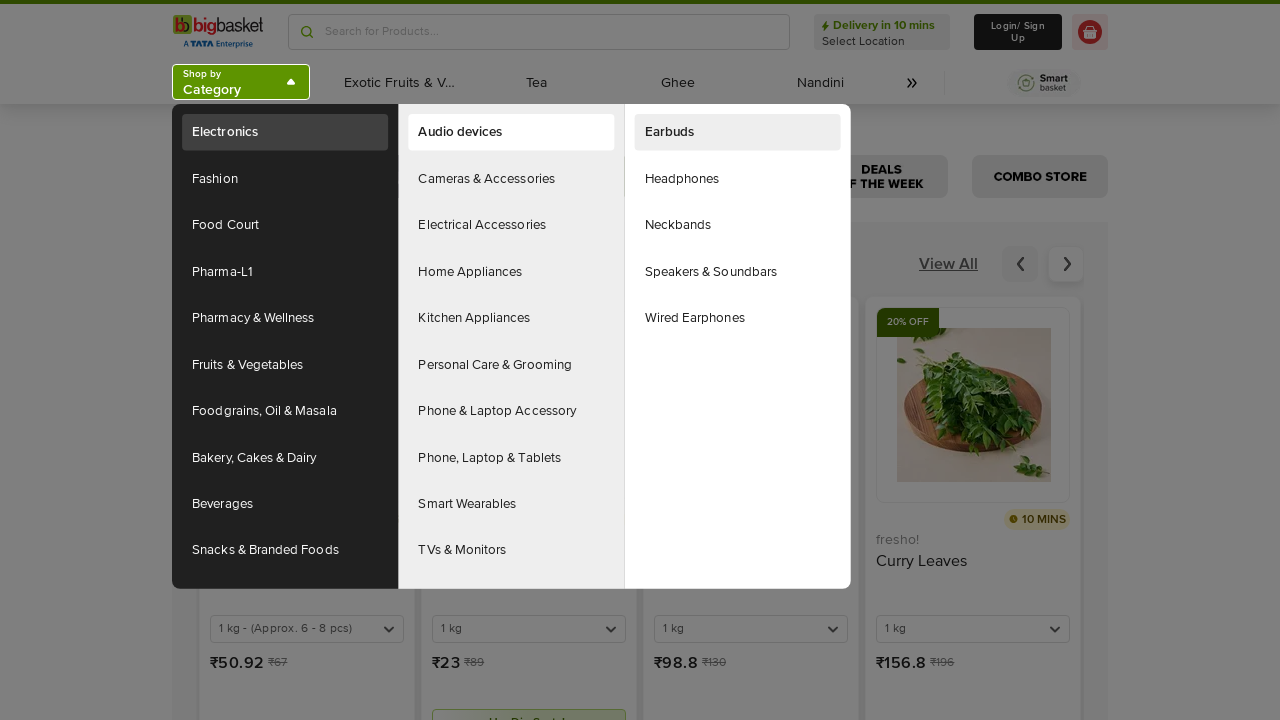

Hovered over 'Foodgrains, Oil & Masala' category at (285, 411) on (//a[text()='Foodgrains, Oil & Masala'])[2]
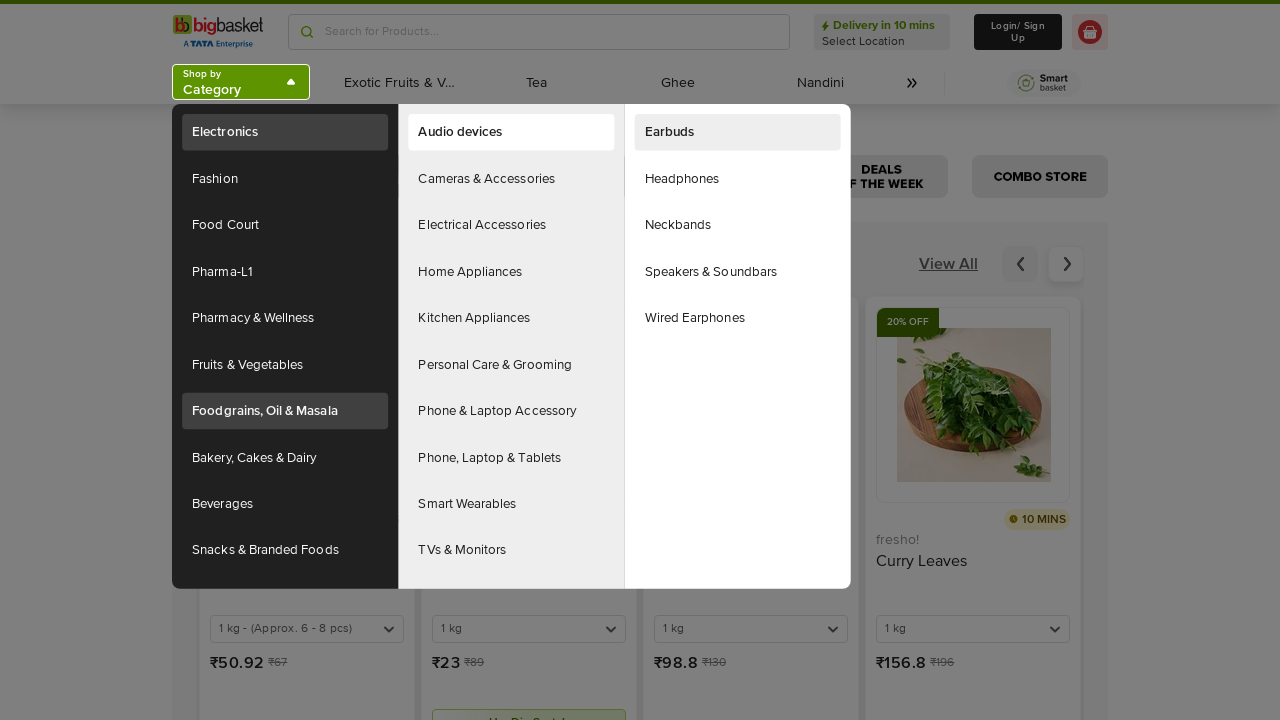

Hovered over 'Rice & Rice Products' subcategory at (511, 411) on (//a[text()='Rice & Rice Products'])[1]
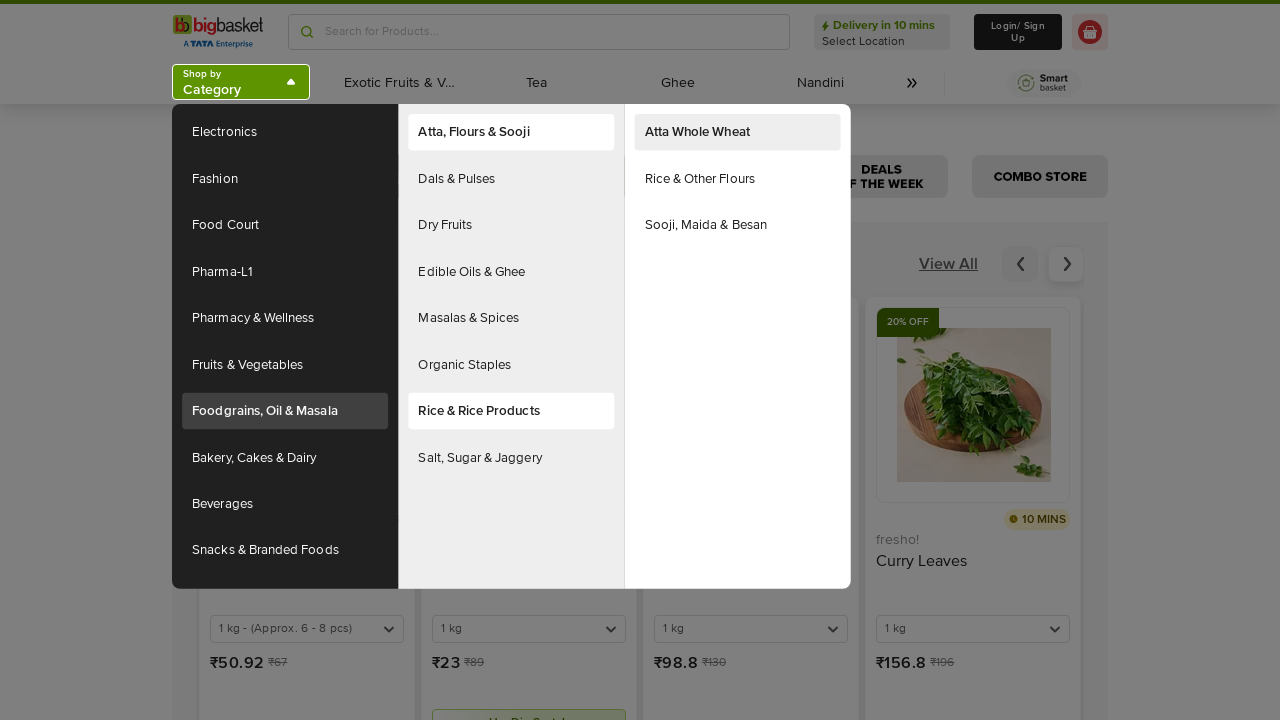

Clicked on 'Boiled & Steam Rice' category at (738, 179) on xpath=//a[text()='Boiled & Steam Rice']
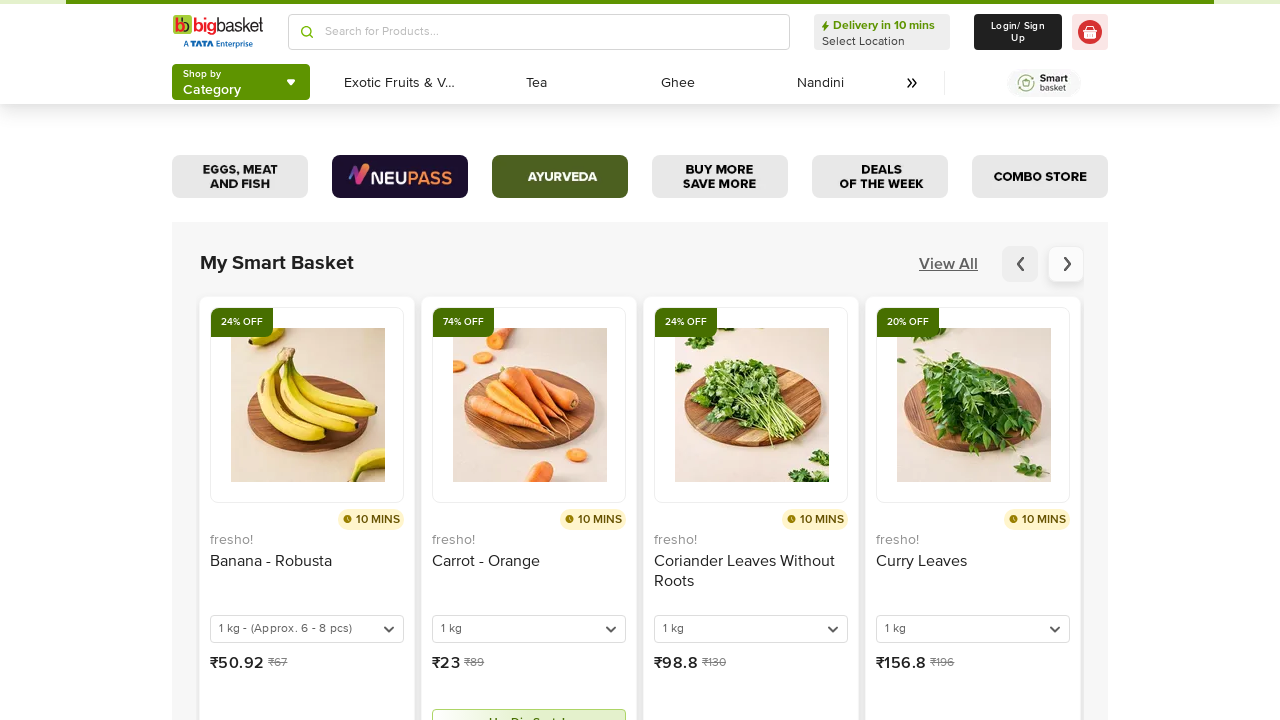

Scrolled to 'bb Royal' brand filter checkbox
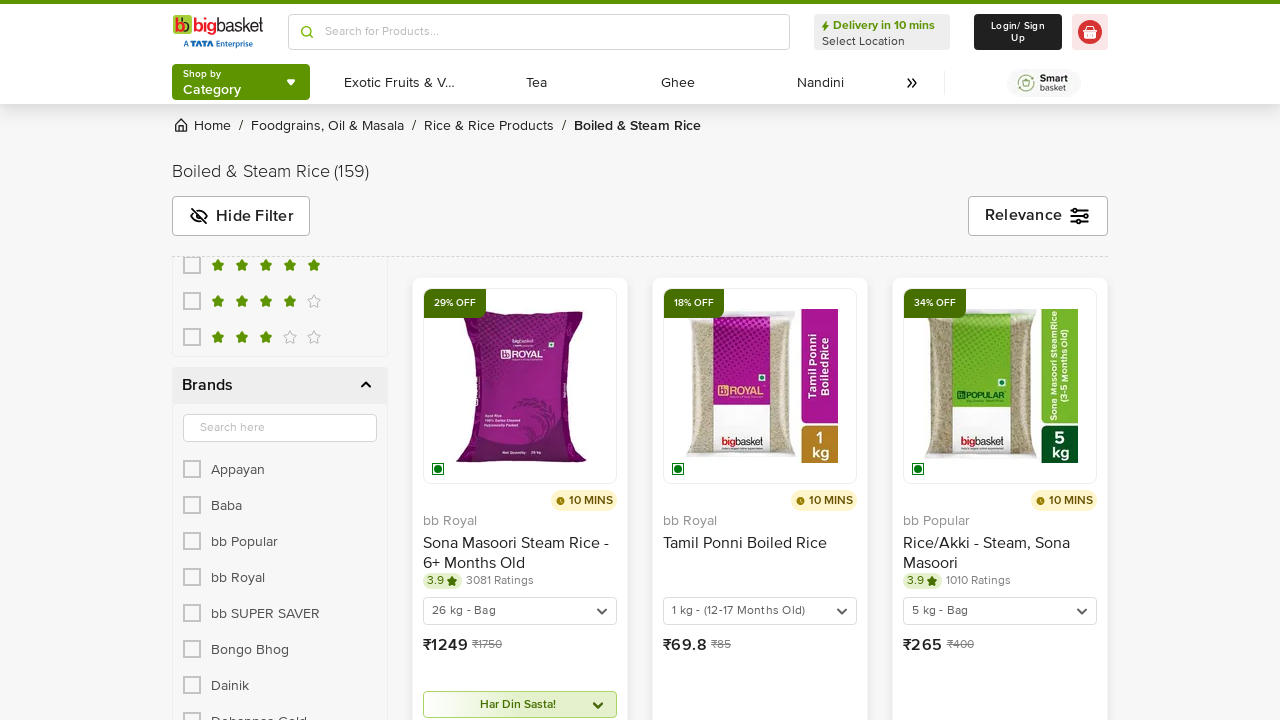

Clicked 'bb Royal' brand filter checkbox at (192, 577) on xpath=//input[@id='i-bbRoyal']
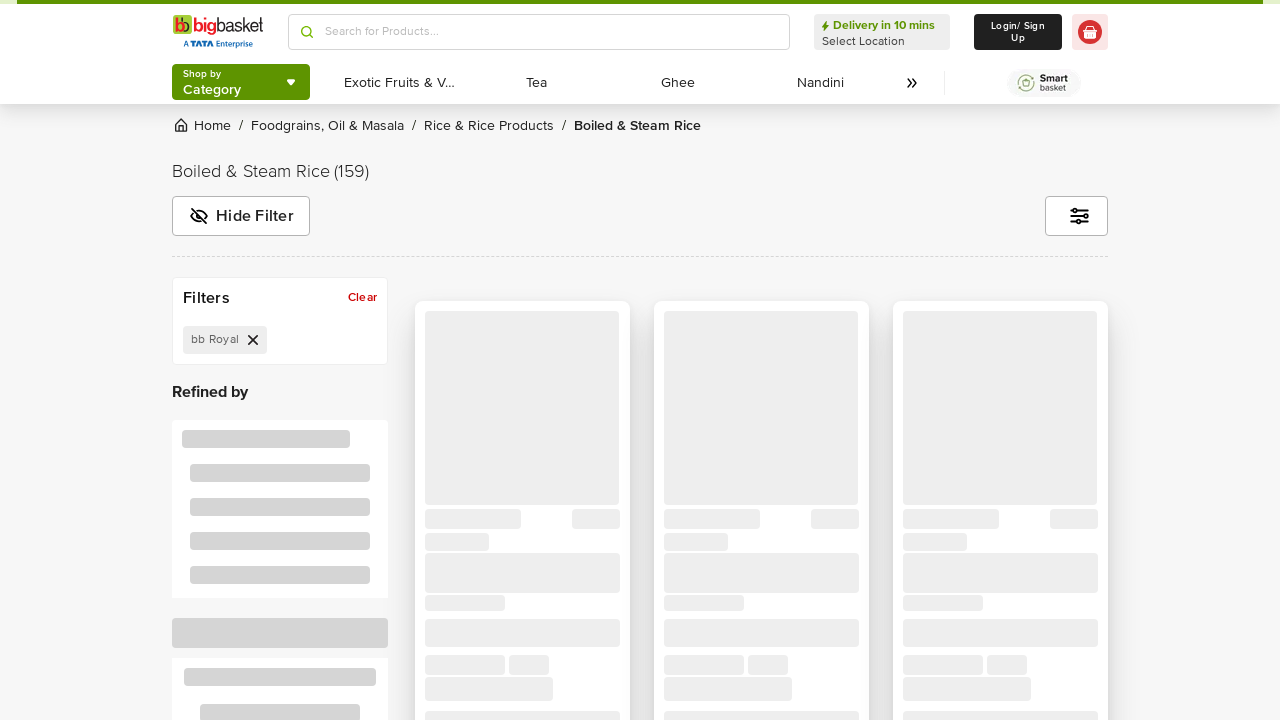

Waited for filtered products to load
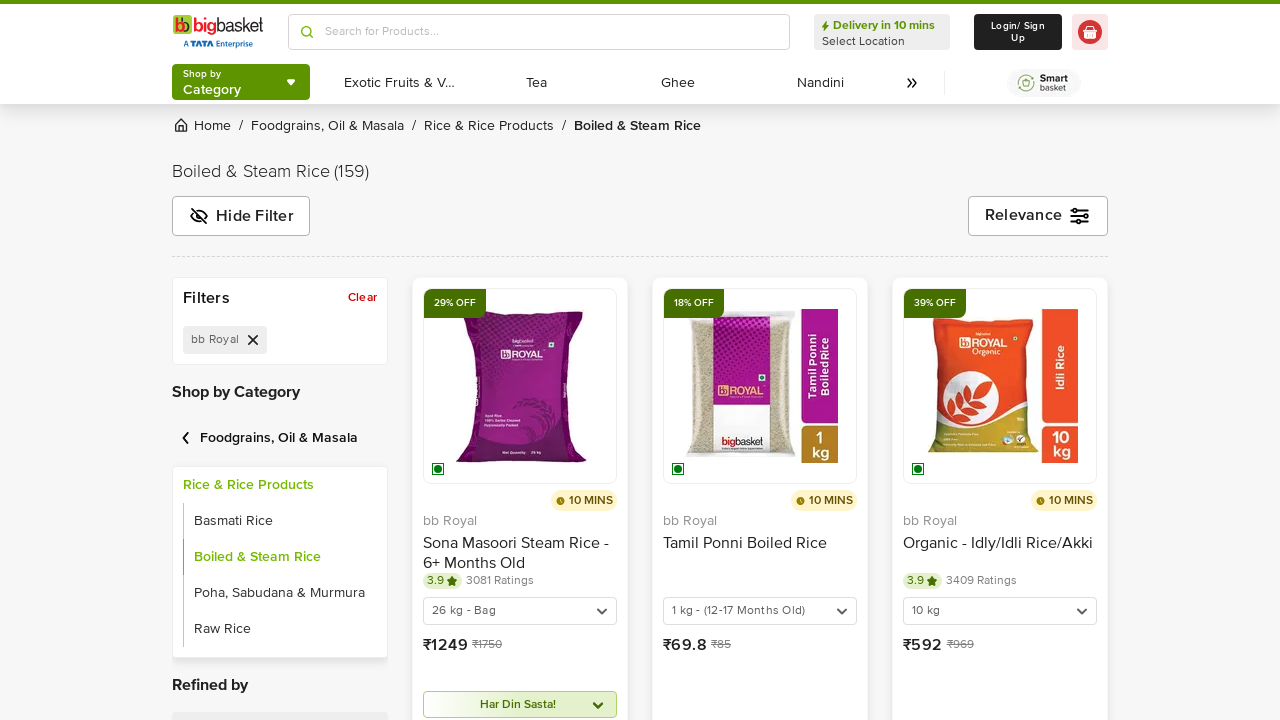

Clicked on 'Tamil Ponni Boiled Rice' product at (760, 551) on xpath=//h3[text()='Tamil Ponni Boiled Rice']
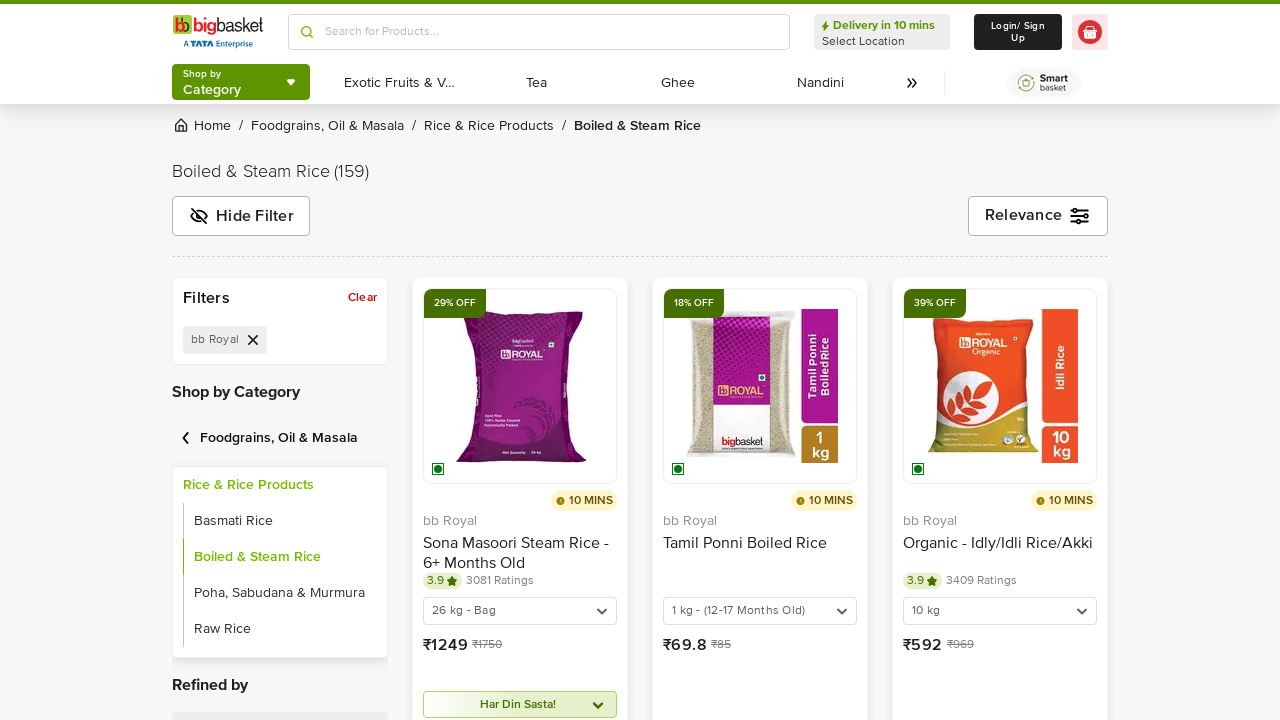

Switched to product details page in new tab
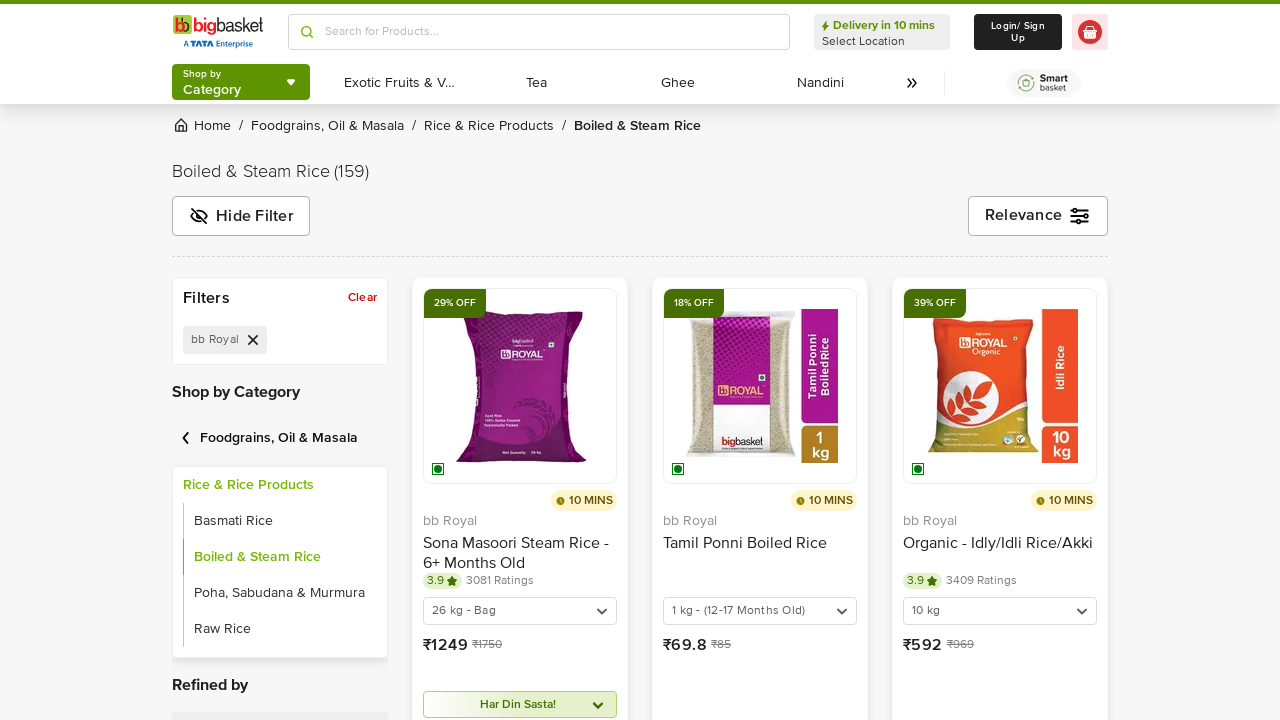

Waited for product details page to load
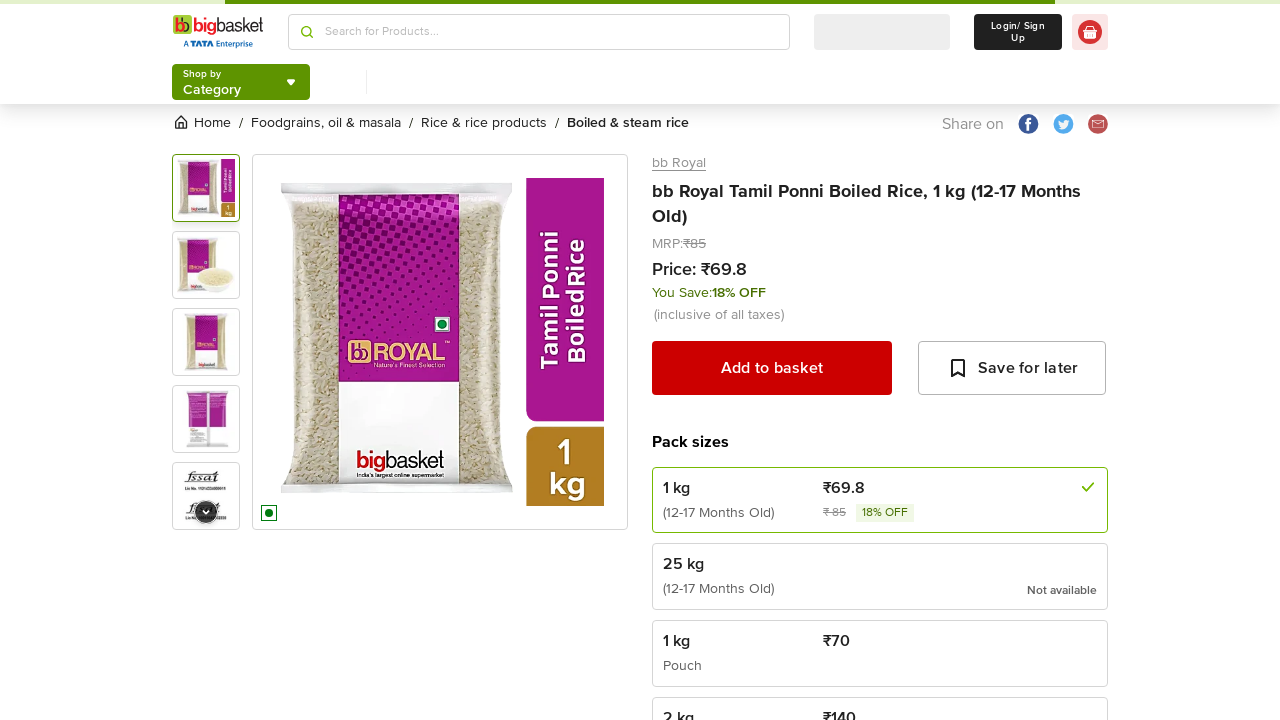

Scrolled to '5 kg' size option
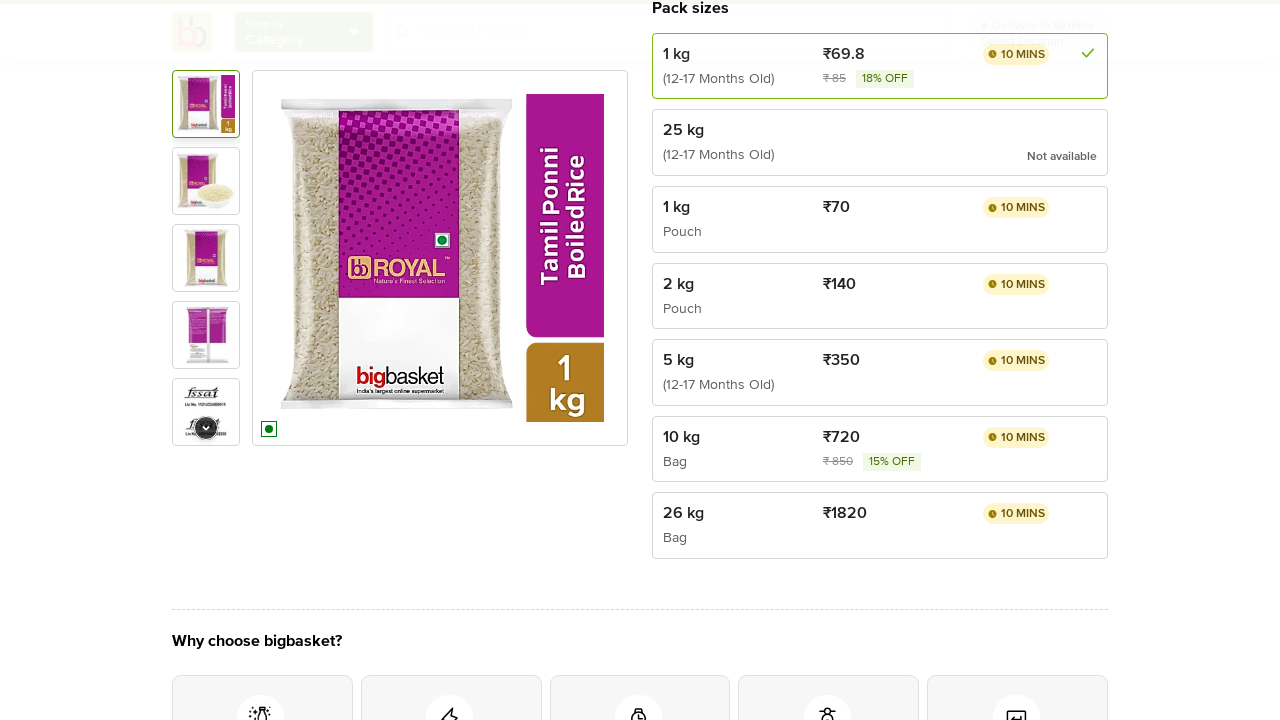

Waited before selecting size variant
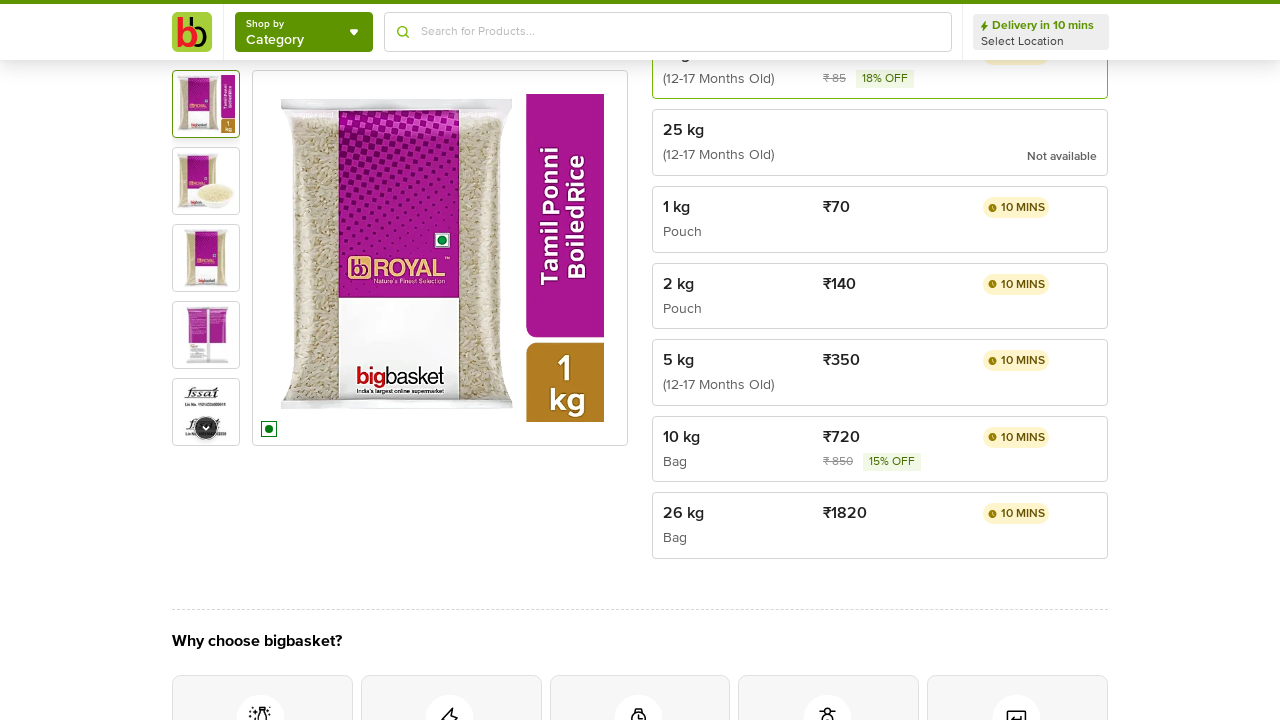

Clicked on '5 kg' size variant at (743, 360) on xpath=//span[text()='5 kg']
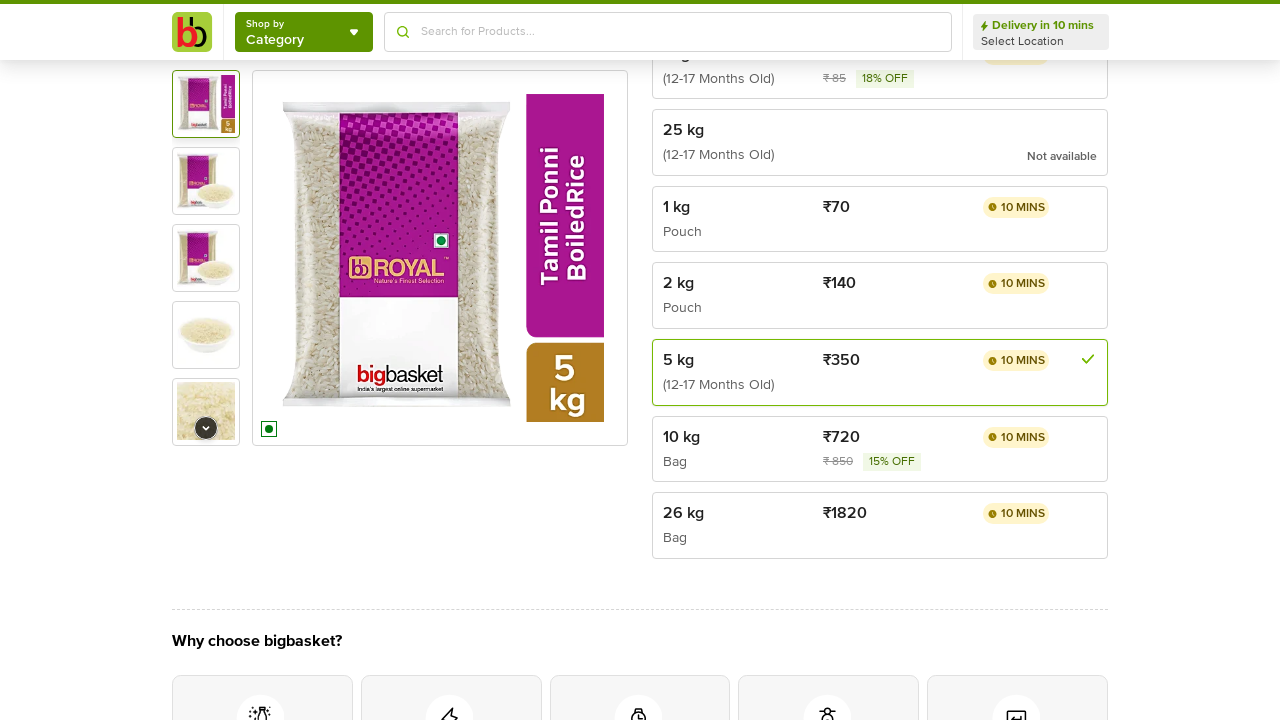

Waited before adding to basket
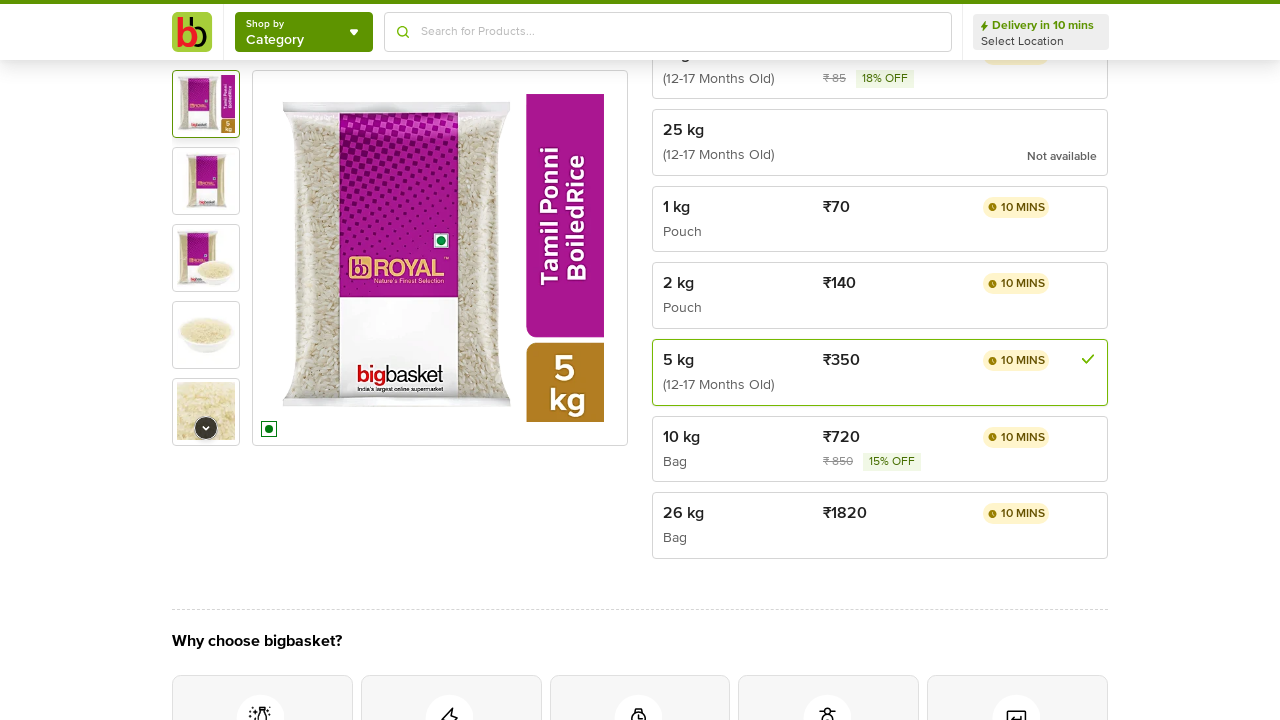

Clicked 'Add to basket' button at (772, 328) on (//button[text()='Add to basket'])[1]
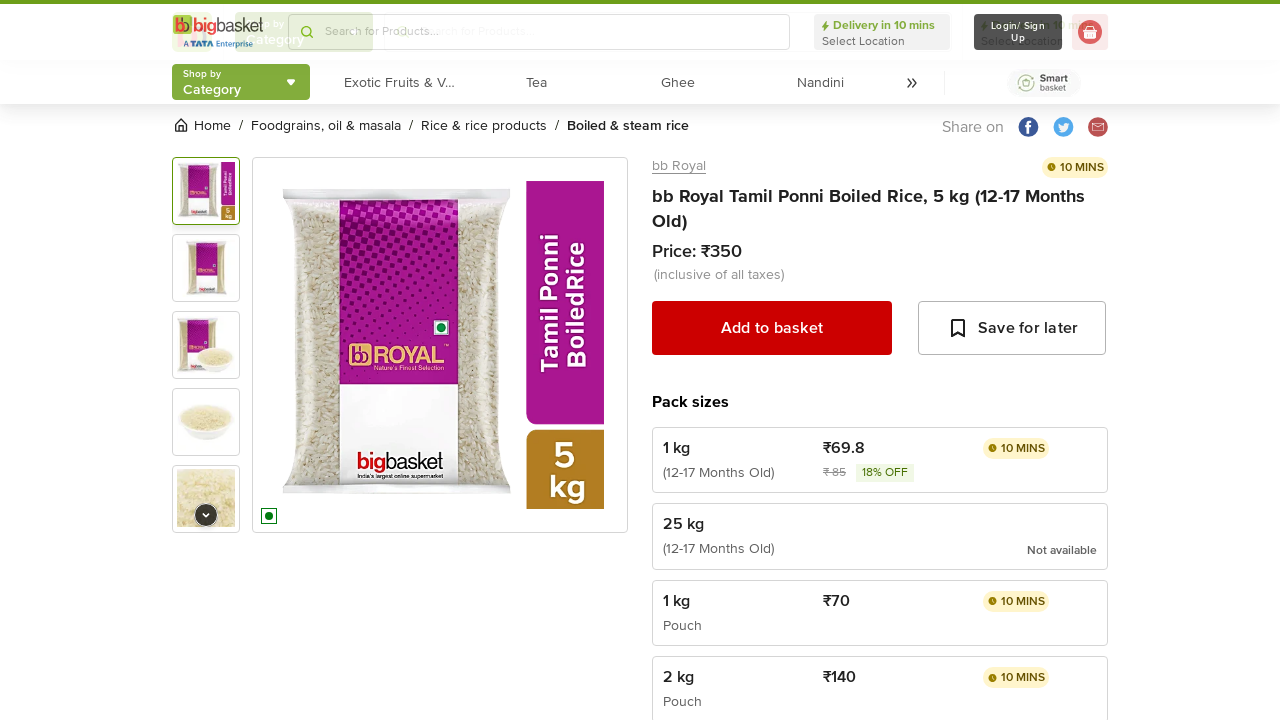

Waited for basket confirmation
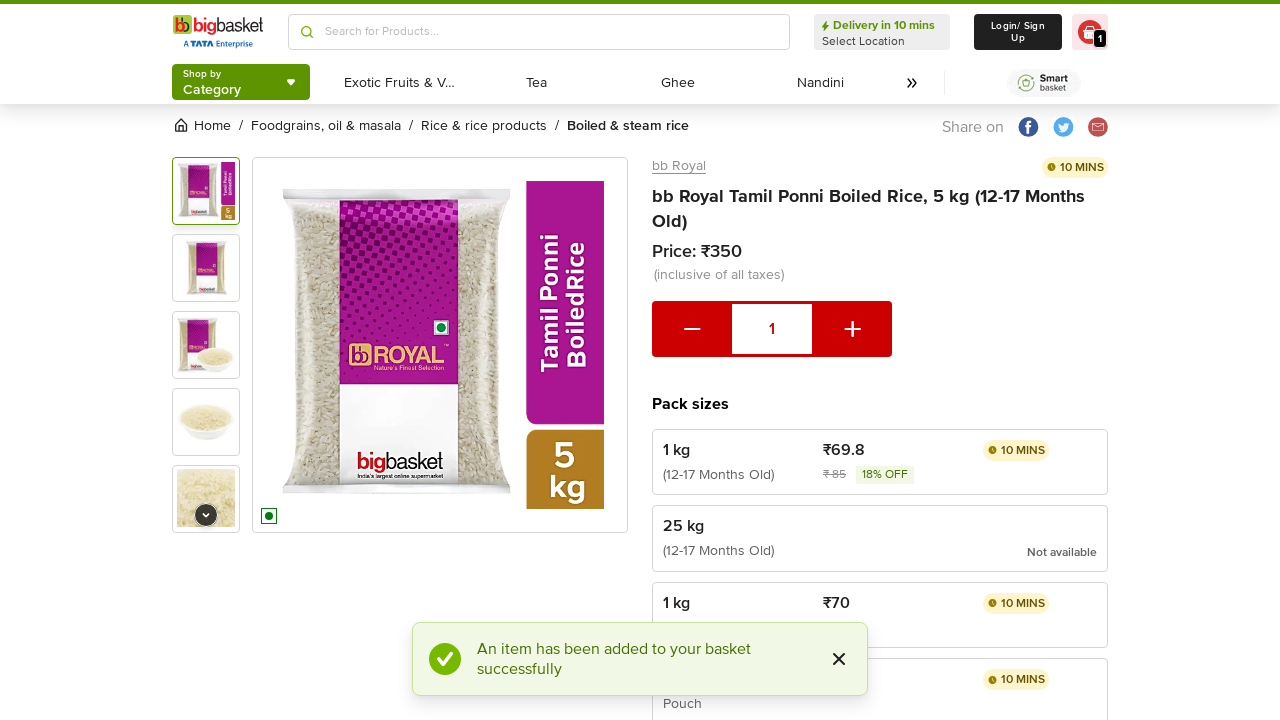

Confirmed product was added to basket - confirmation message appeared
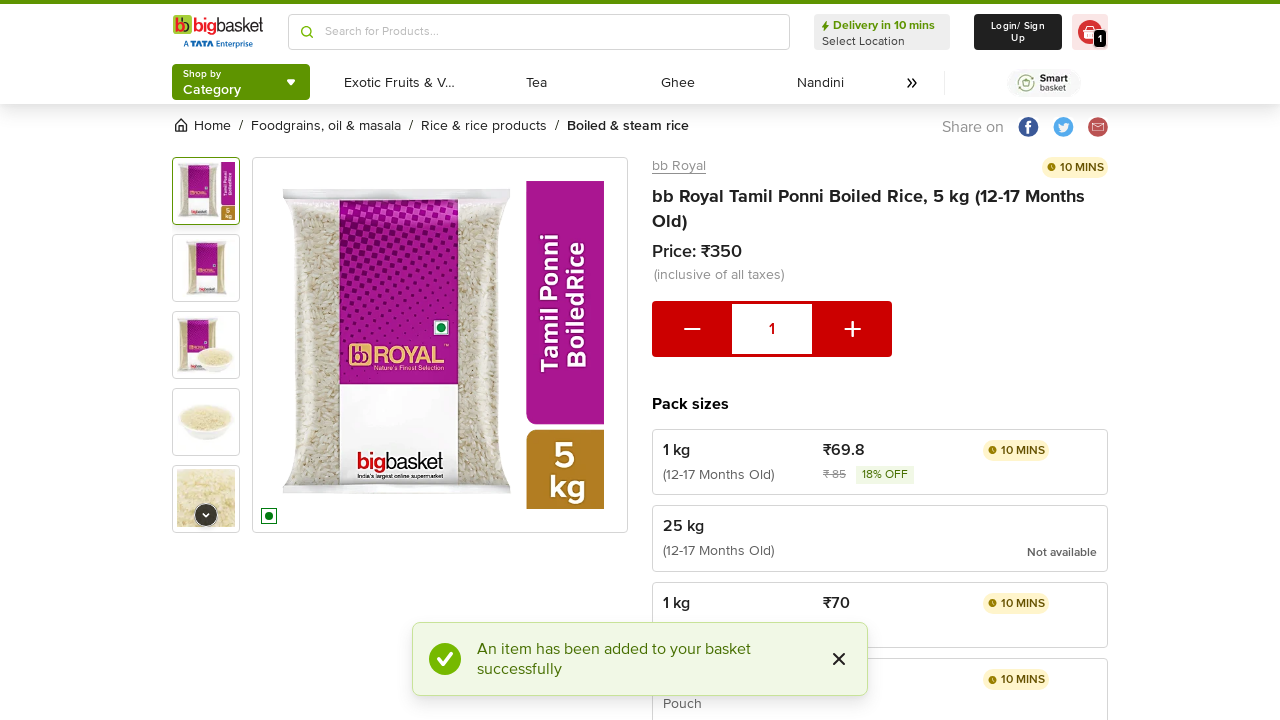

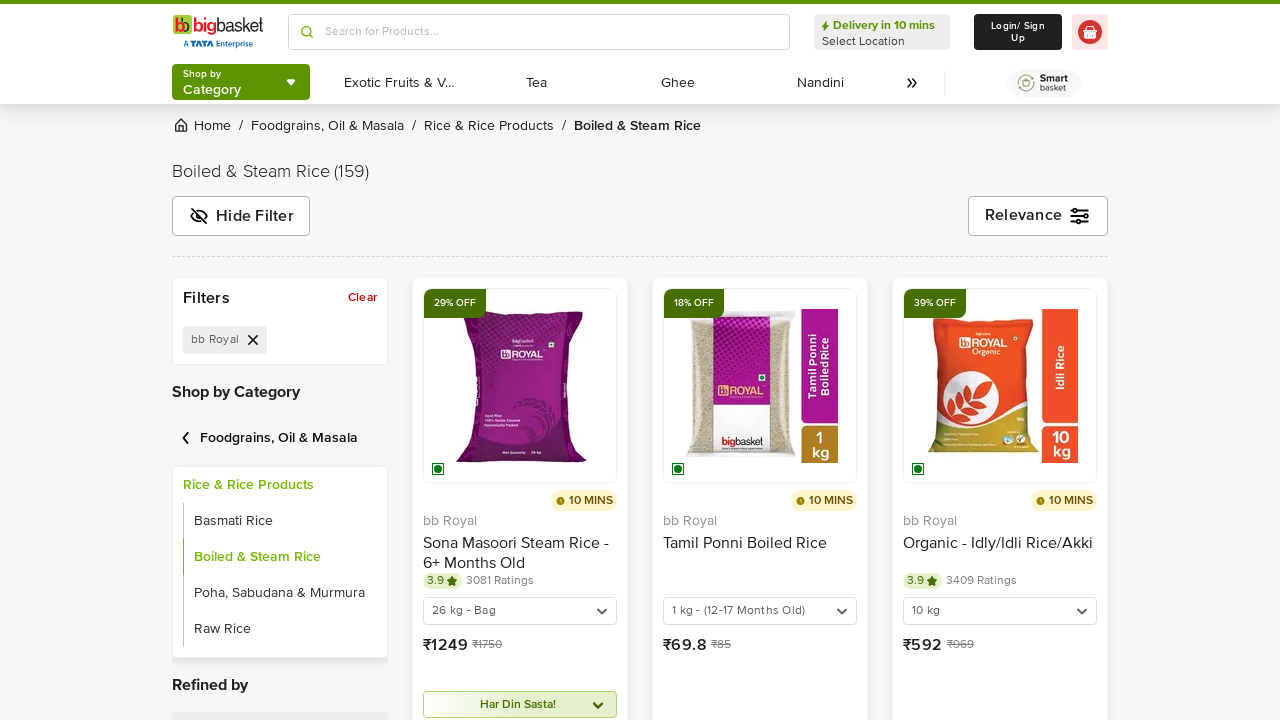